Tests table interactions by counting rows and columns, reading cell values before and after sorting, and extracting footer data

Starting URL: https://v1.training-support.net/selenium/tables

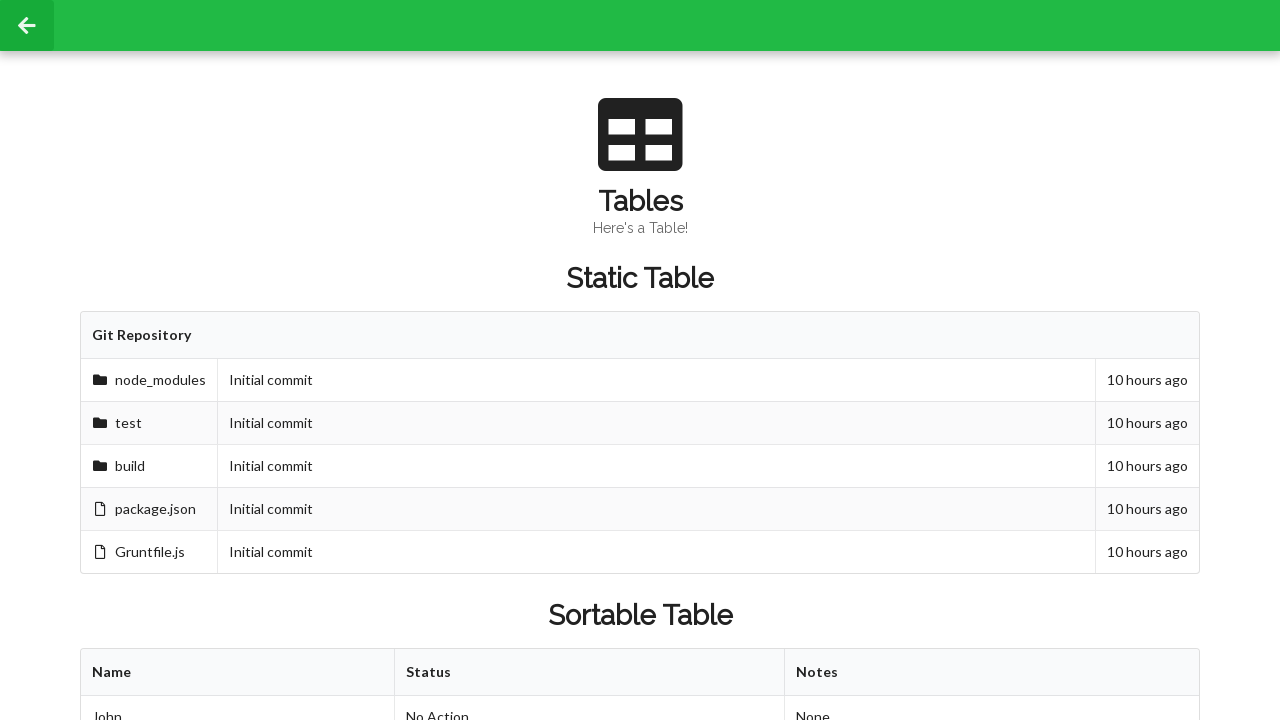

Located all rows in sortable table tbody
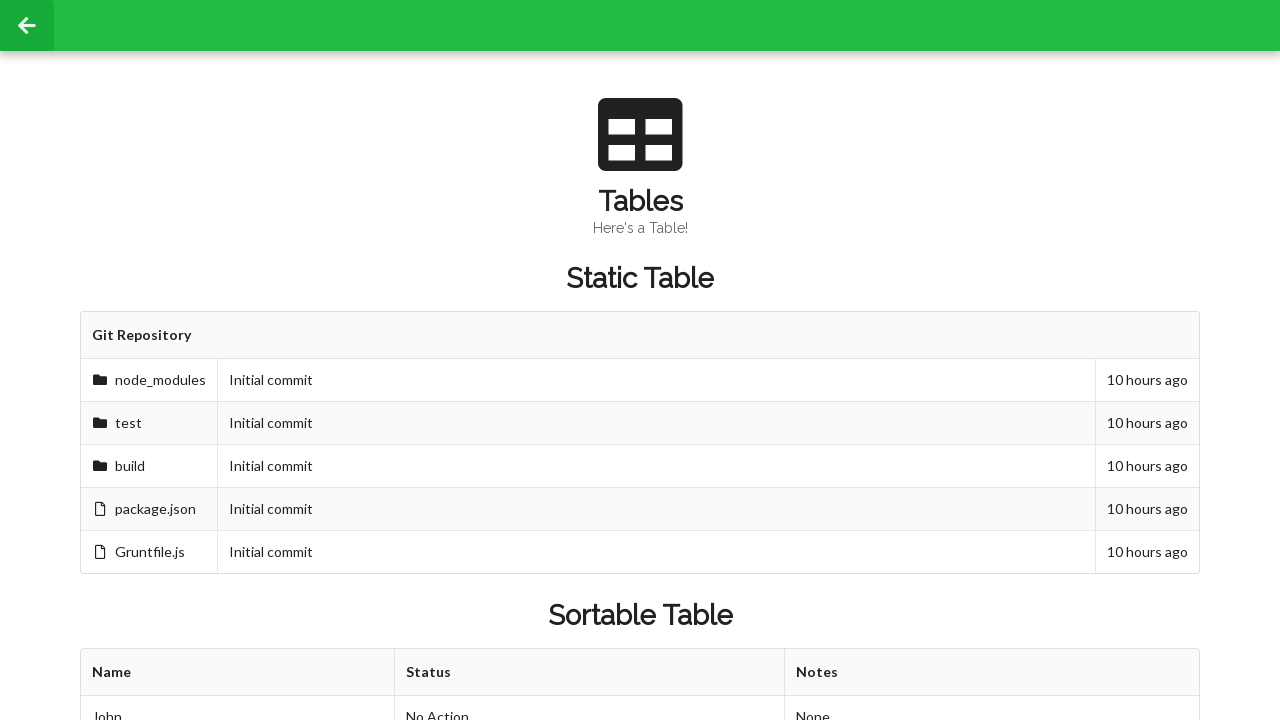

Counted 3 rows in the sortable table
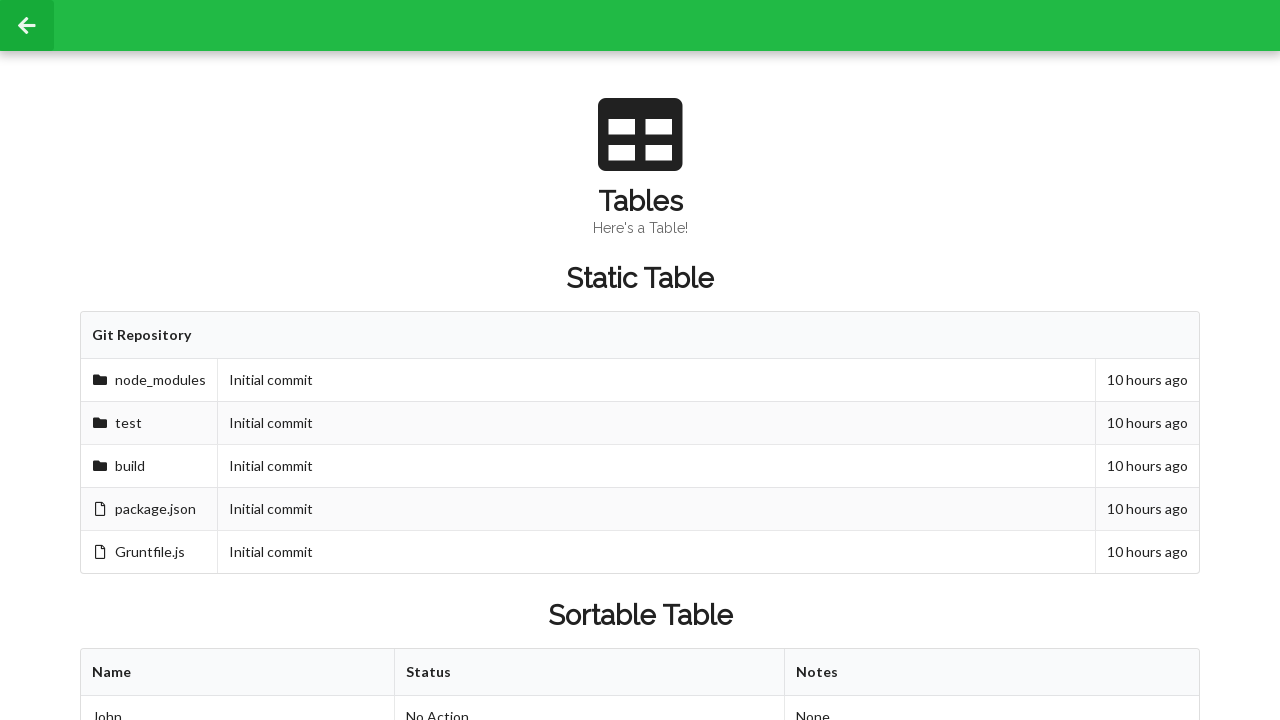

Located all columns in first row of table
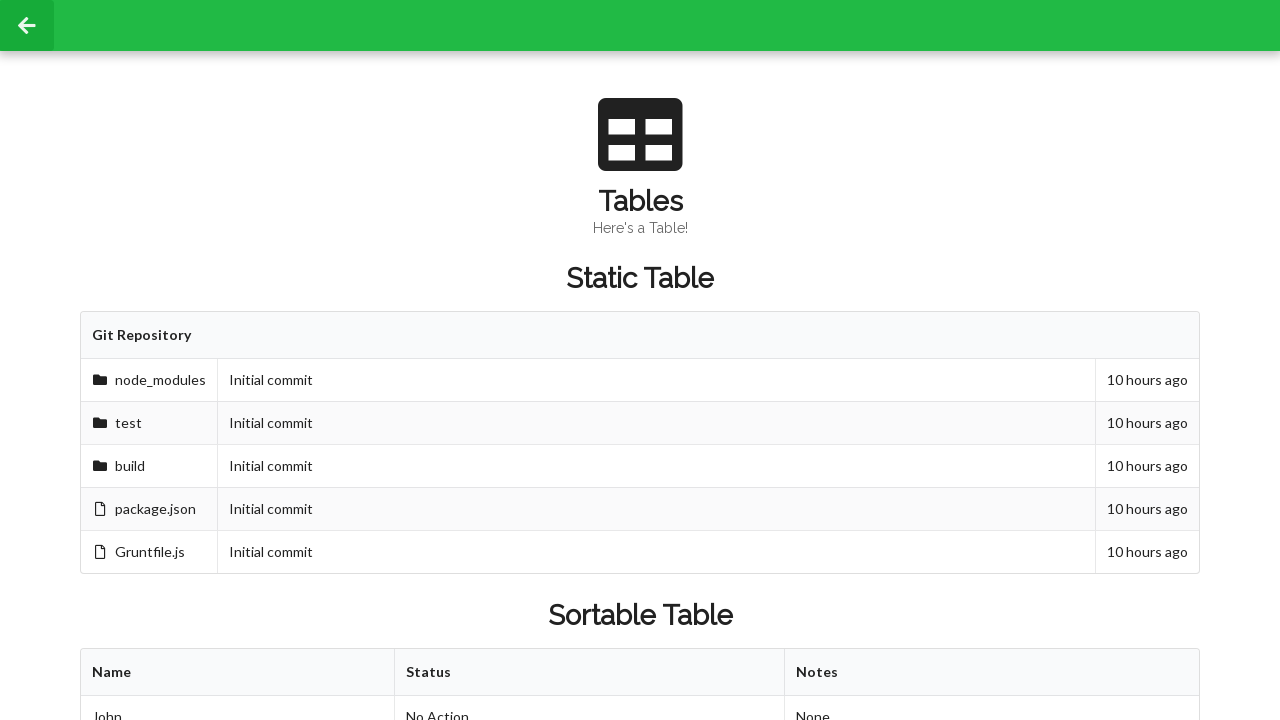

Counted 3 columns in the first row
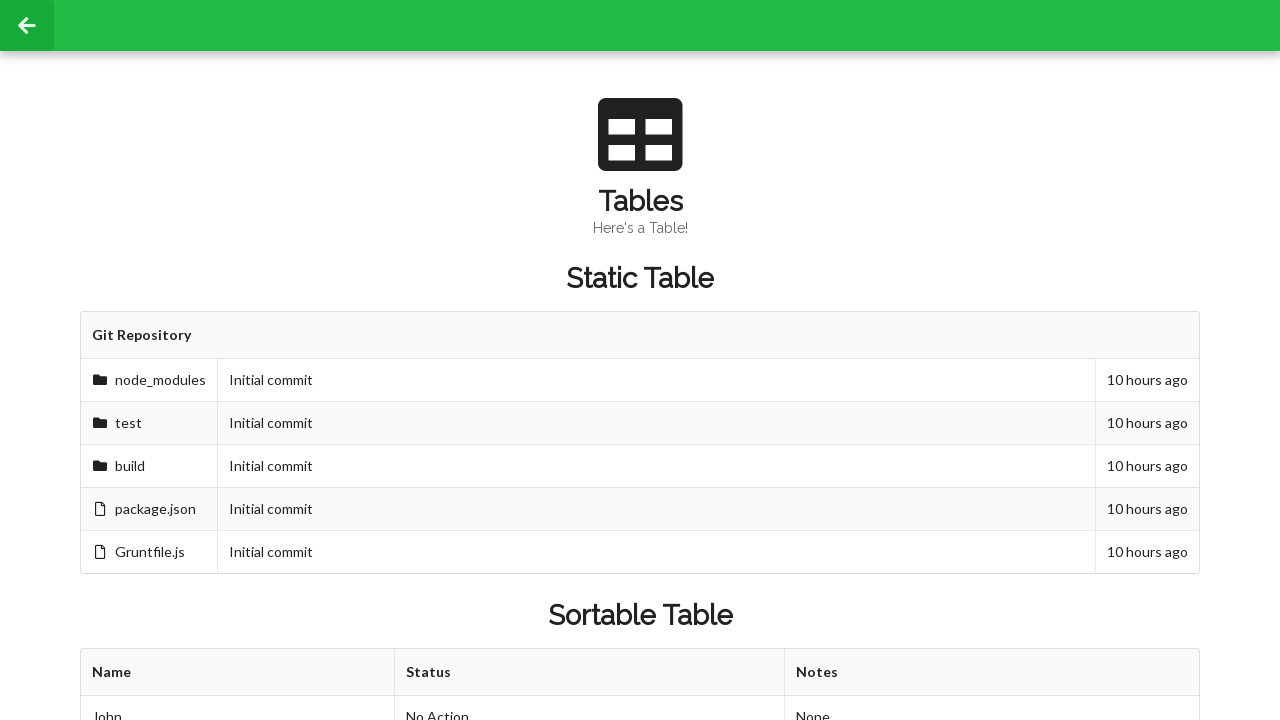

Retrieved cell value before sorting: Approved
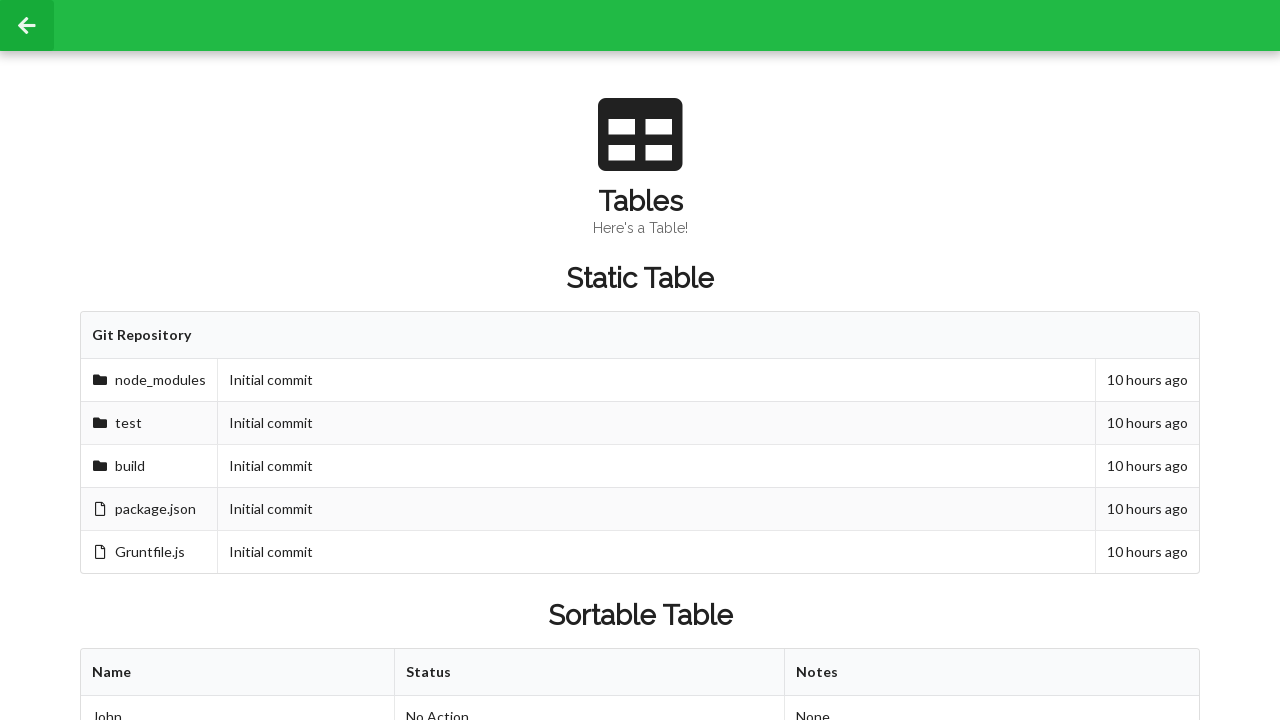

Clicked first column header to sort table by name at (238, 673) on xpath=//table[@id='sortableTable']/thead/tr/th
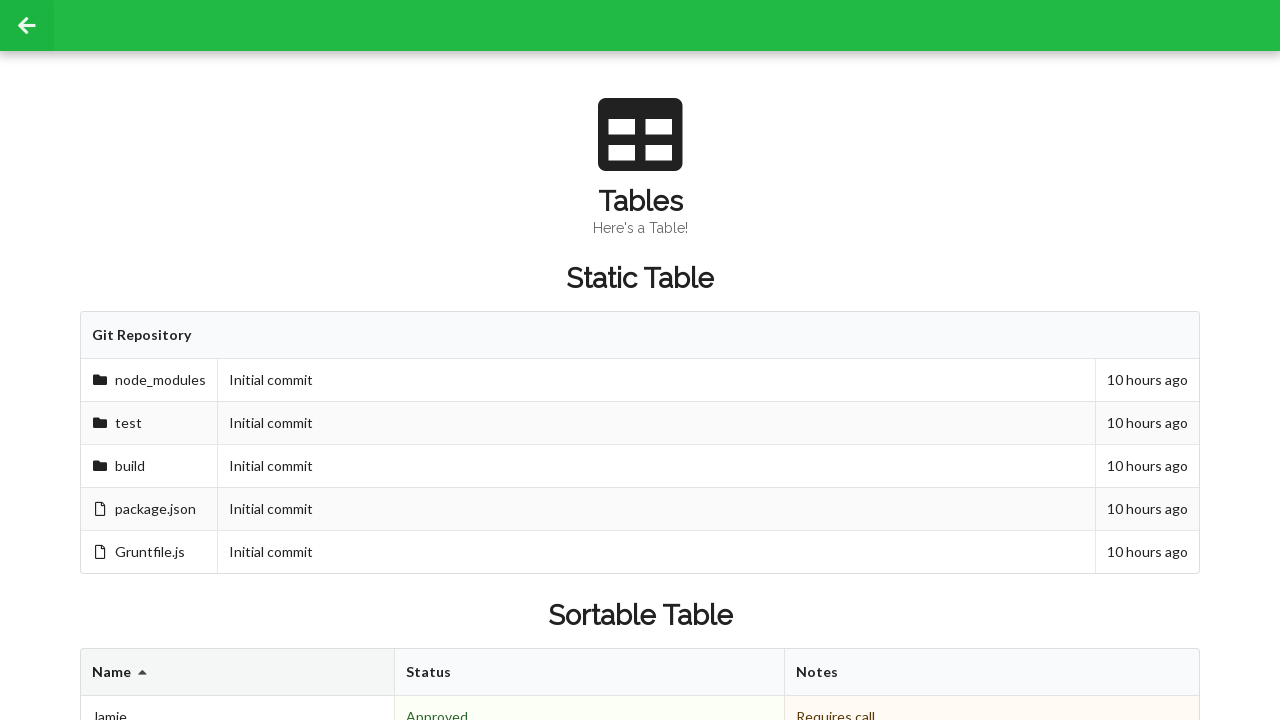

Retrieved cell value after sorting: Denied
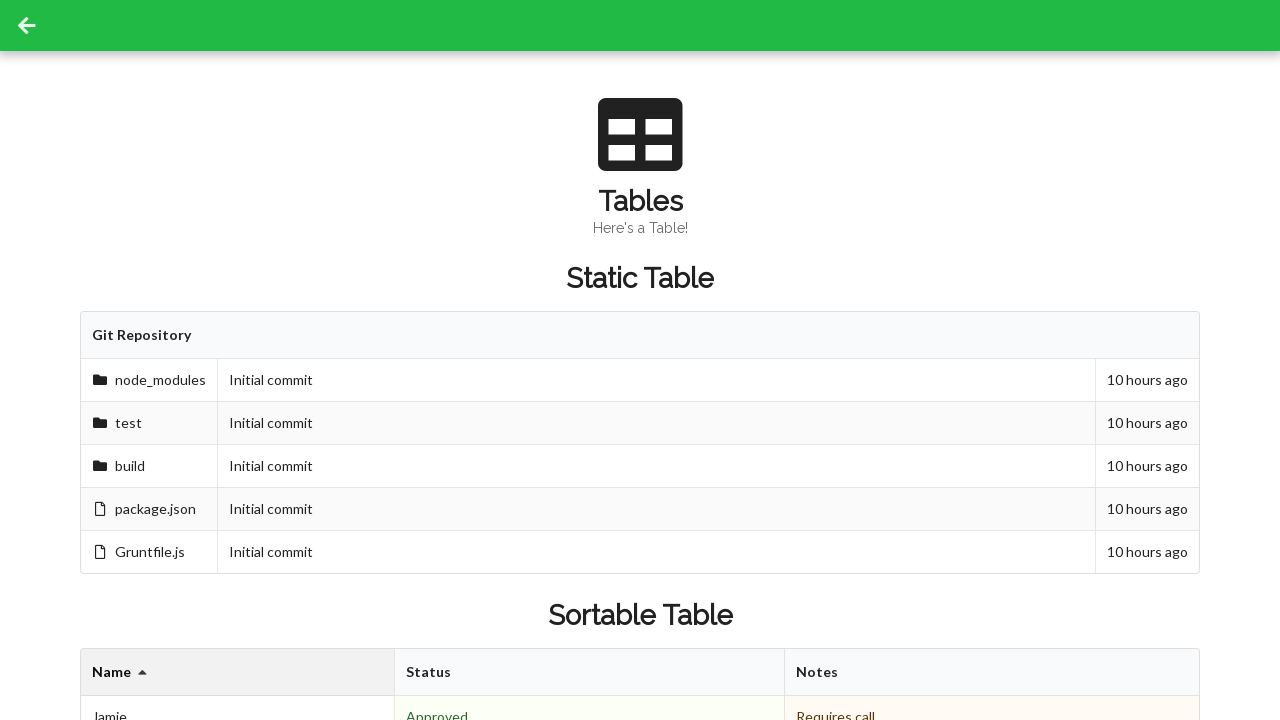

Located all footer rows in table
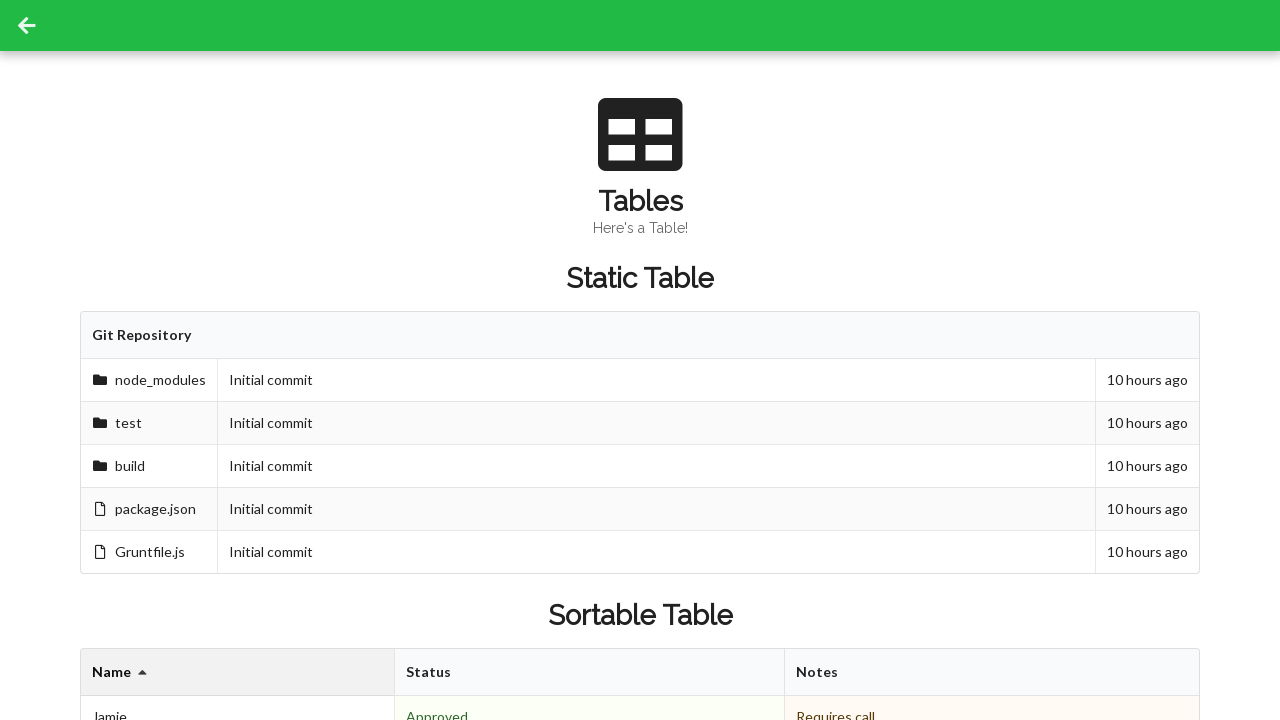

Retrieved footer row 1 content: 3 People
                          2 Approved
                          
                        
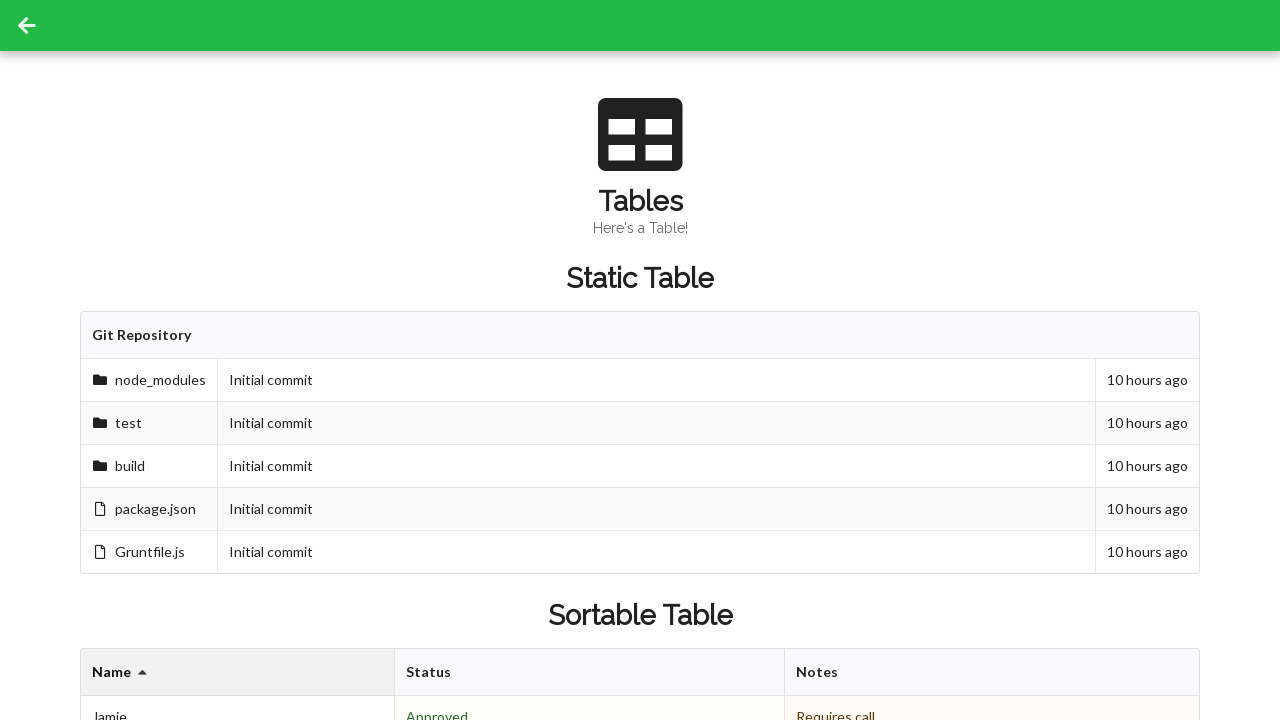

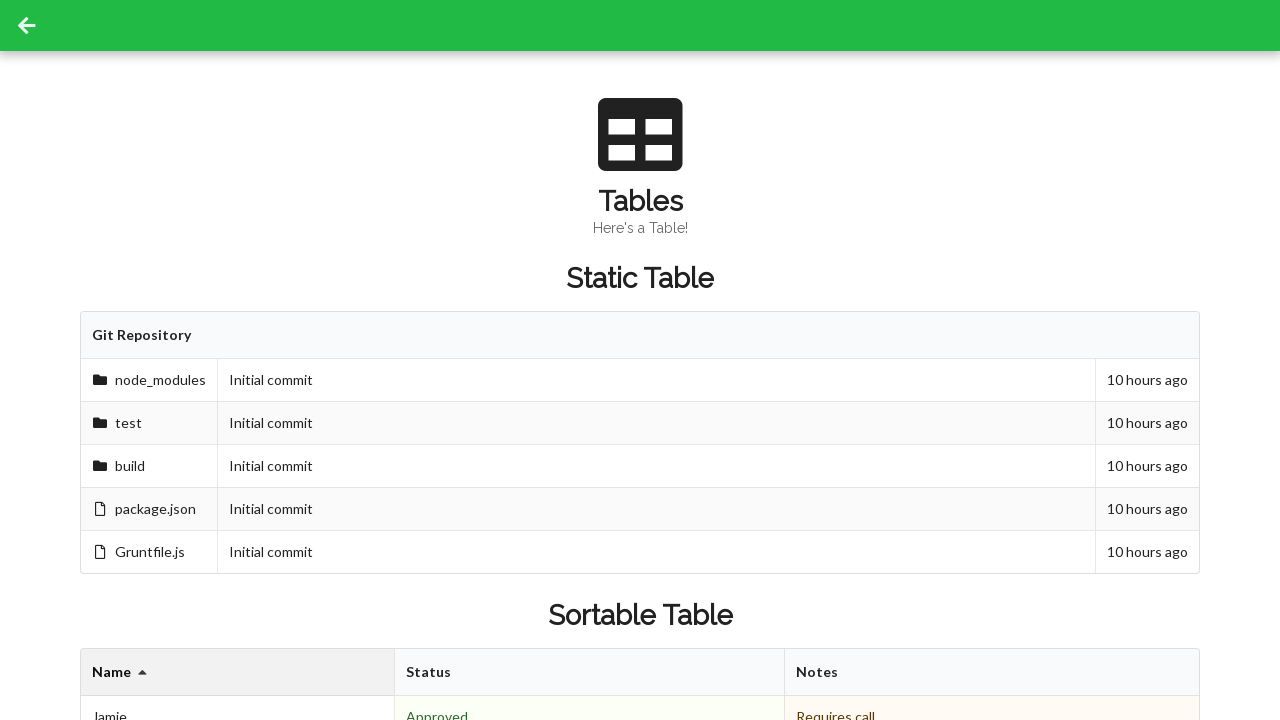